Tests the practice form on demoqa.com by filling in personal details (name, email, gender, mobile, hobbies, address) and submitting the form, then verifying the submission was successful.

Starting URL: https://demoqa.com/automation-practice-form

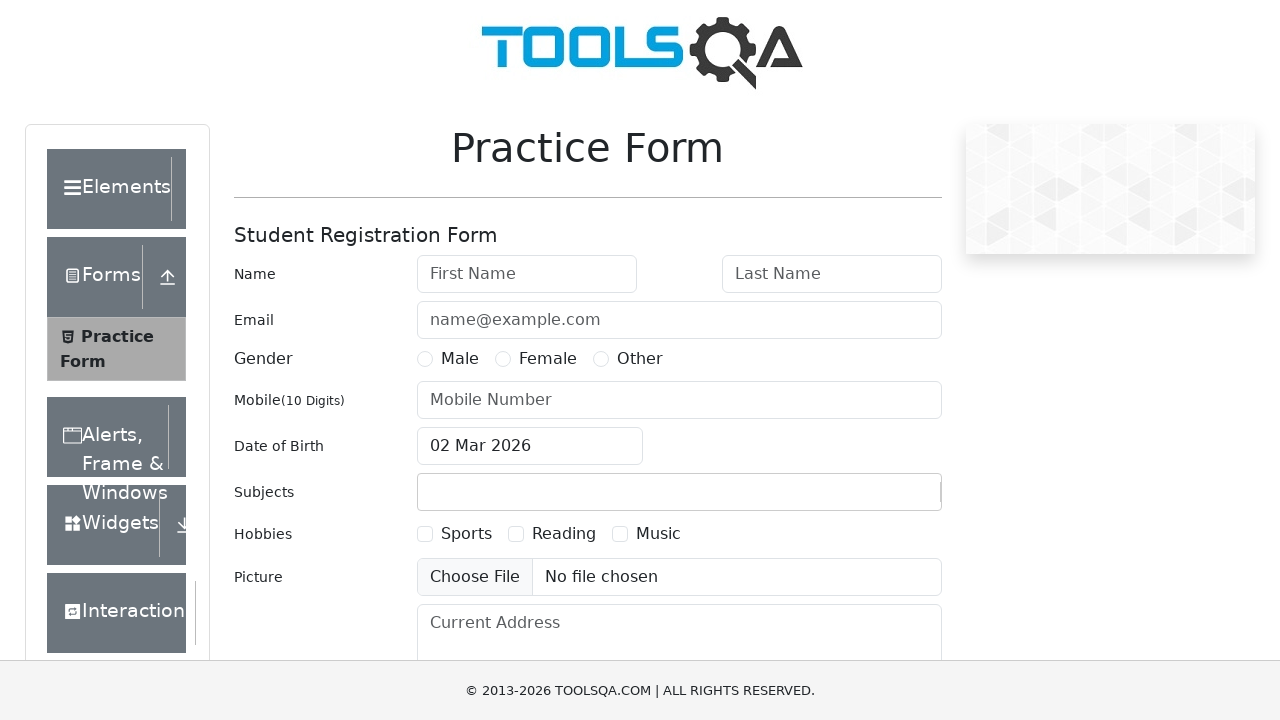

Filled first name field with 'Michael' on #firstName
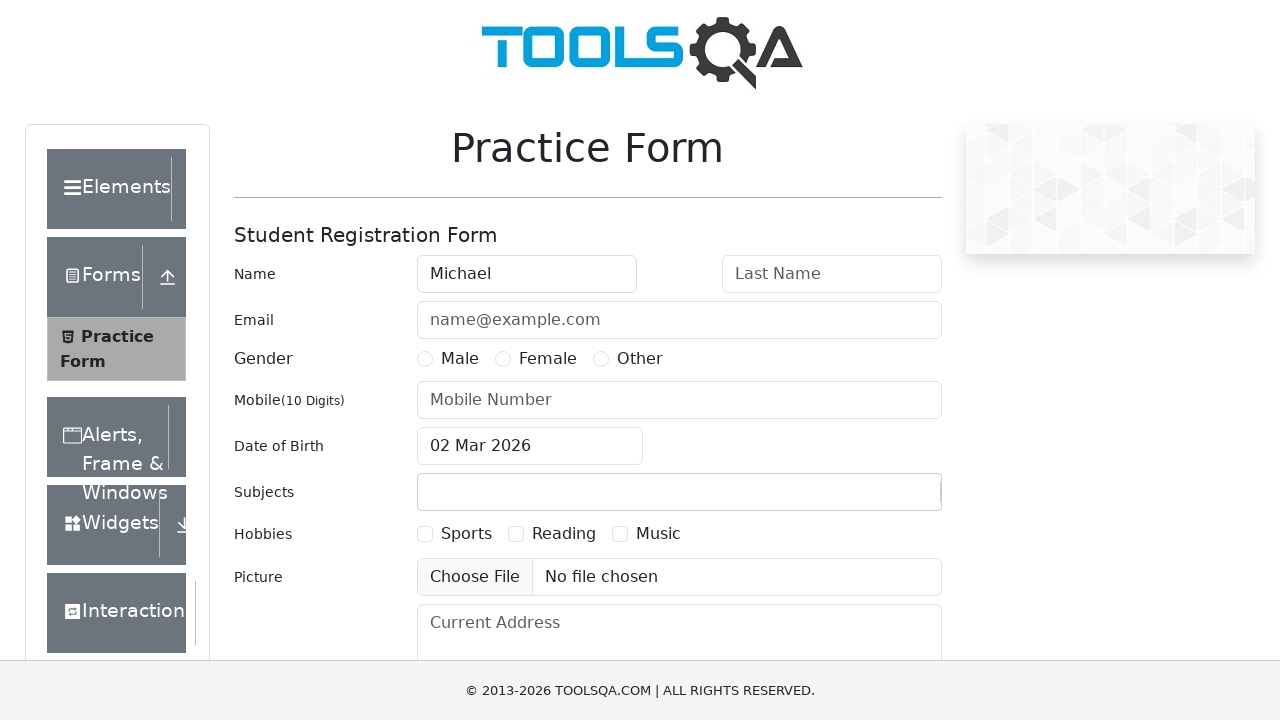

Filled last name field with 'Anderson' on #lastName
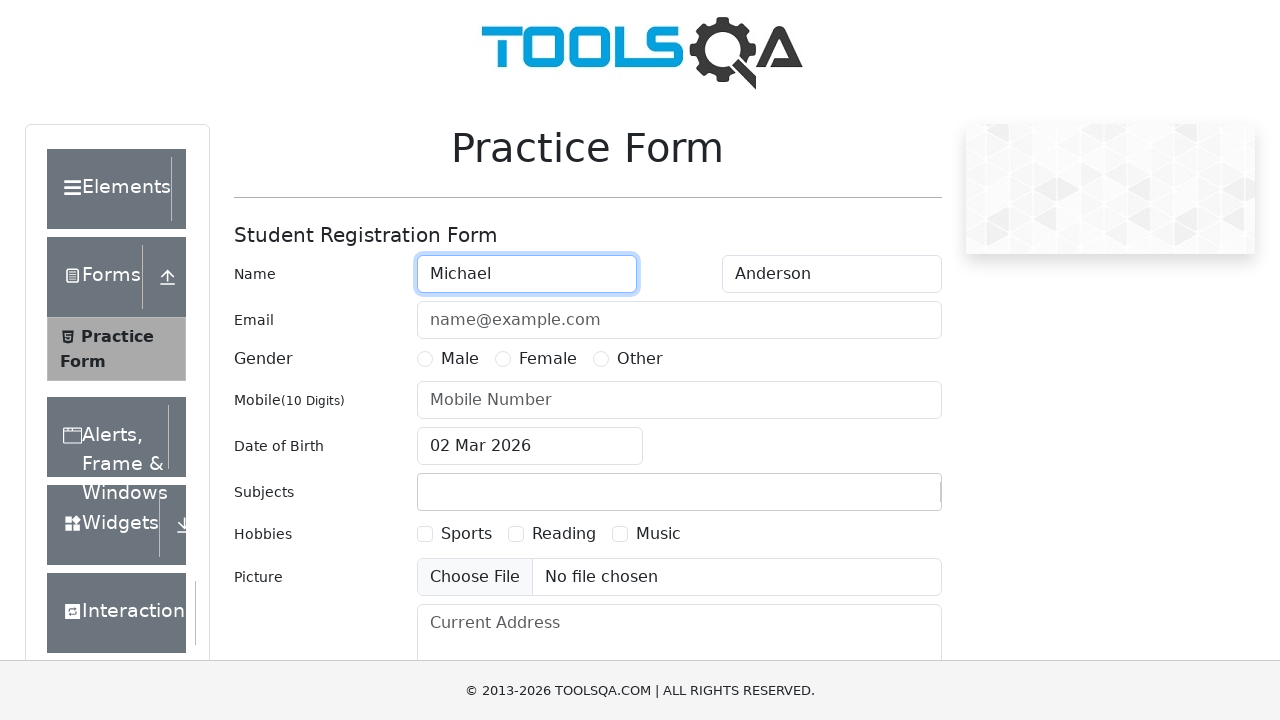

Filled email field with 'michael.anderson@testmail.com' on #userEmail
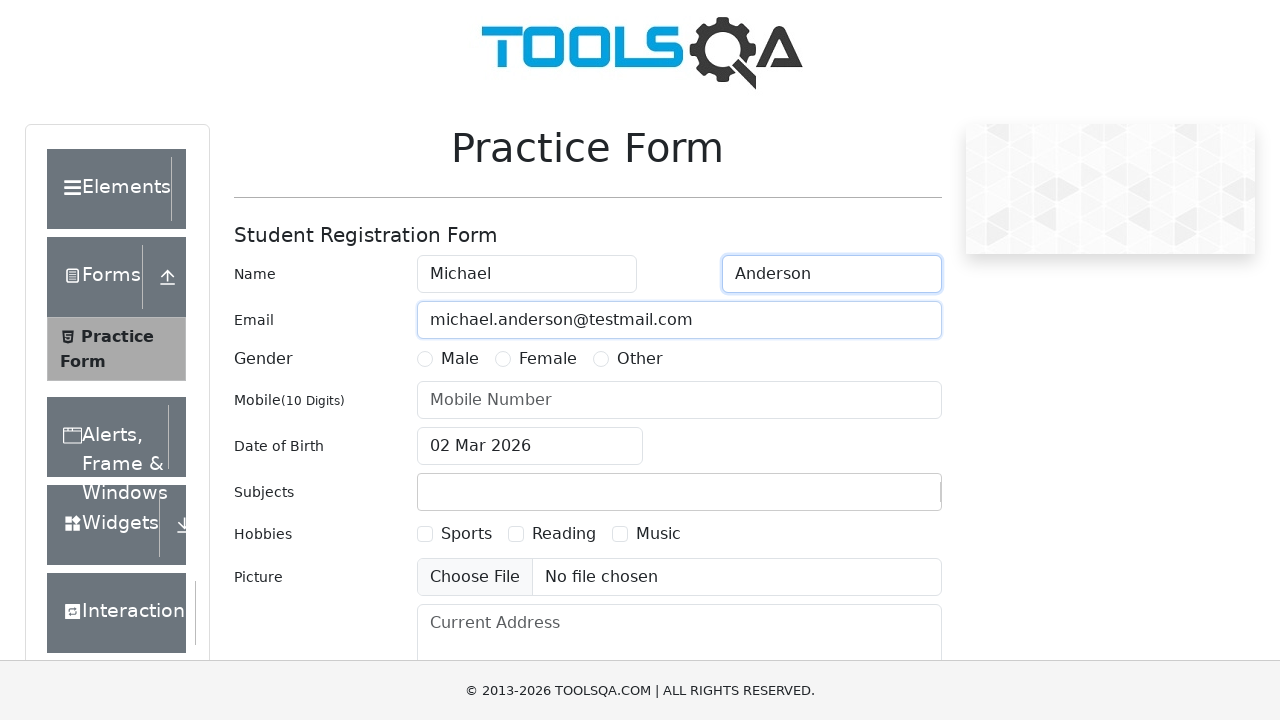

Selected Male gender option at (460, 359) on label[for='gender-radio-1']
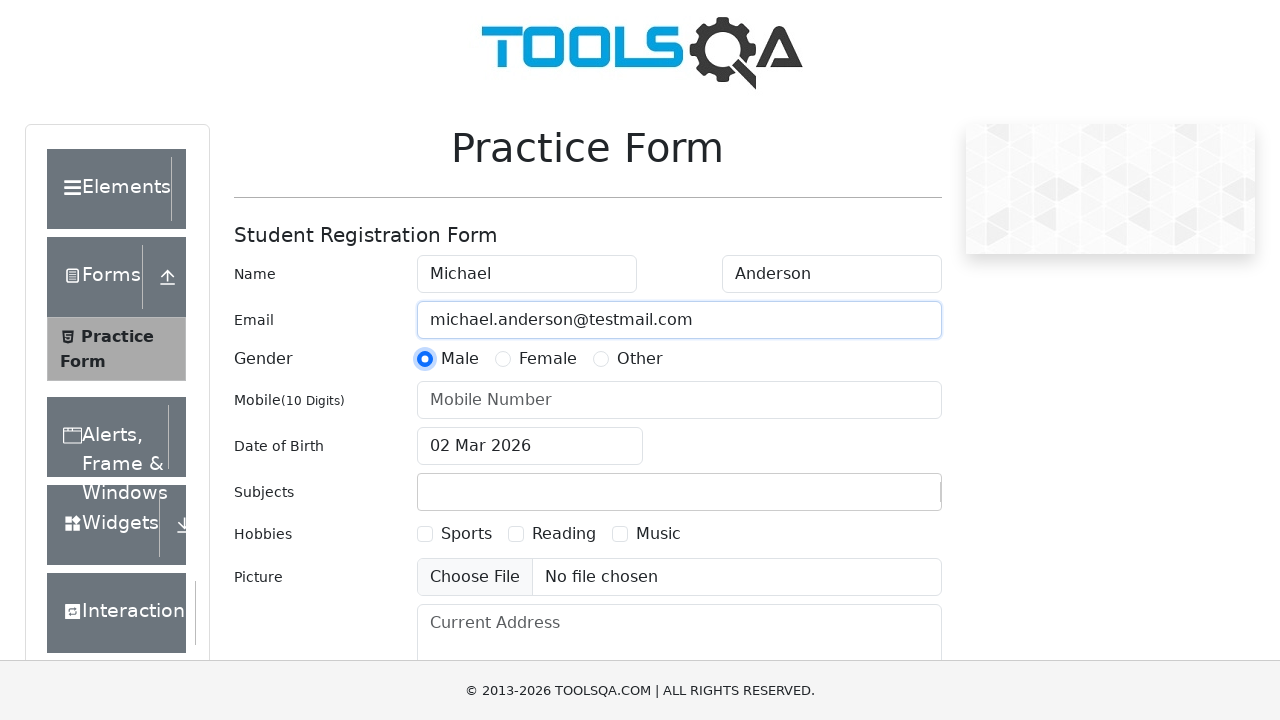

Filled mobile number field with '8145729630' on #userNumber
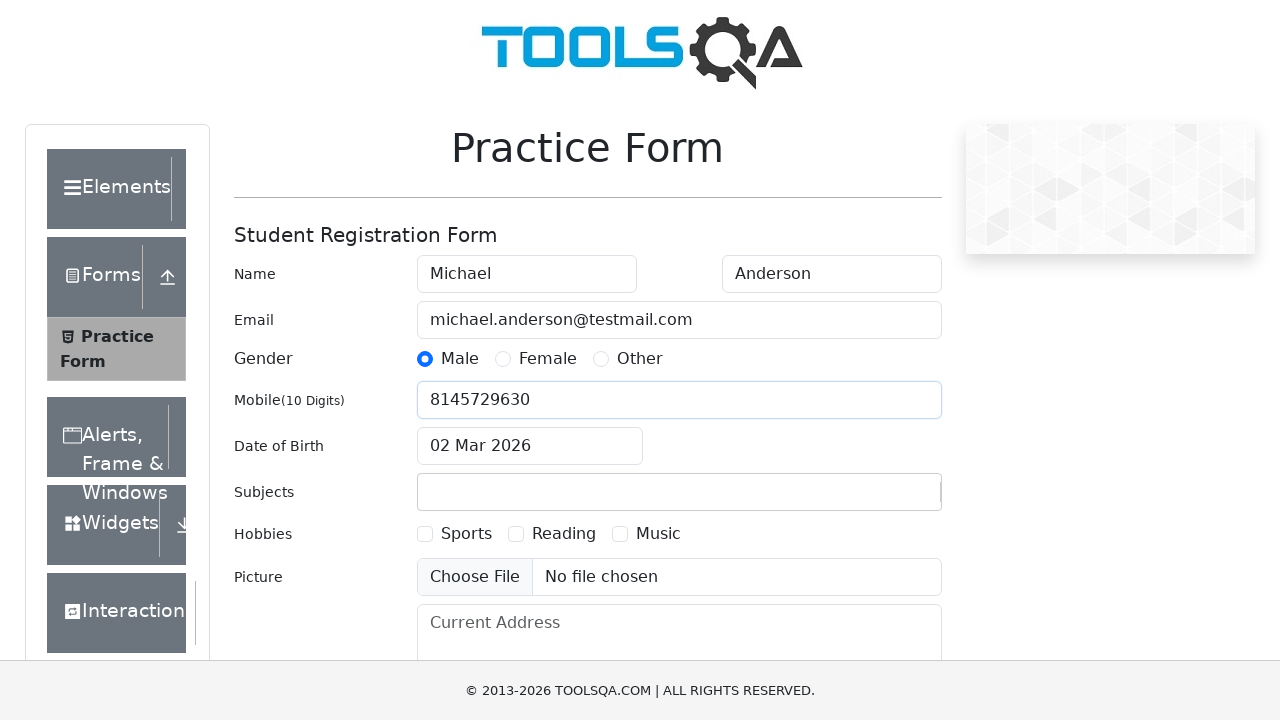

Selected Sports hobby checkbox at (466, 534) on label[for='hobbies-checkbox-1']
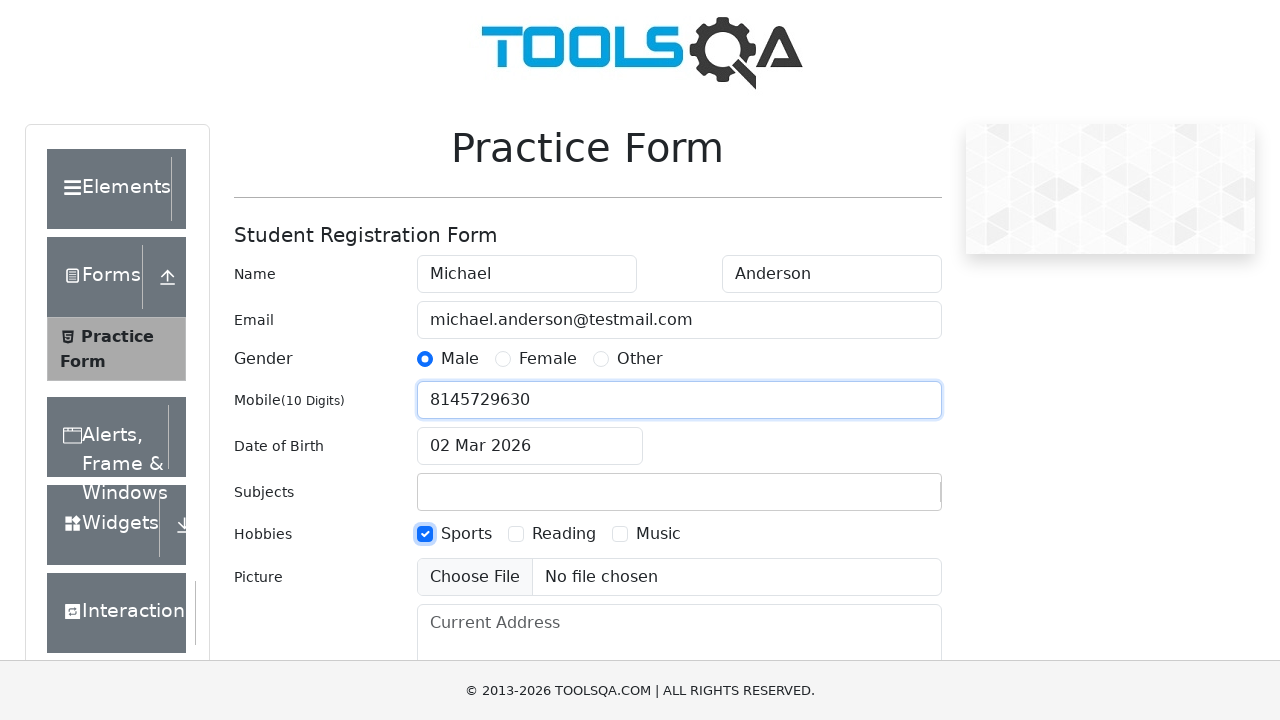

Filled current address field with '742 Evergreen Terrace, Springfield' on #currentAddress
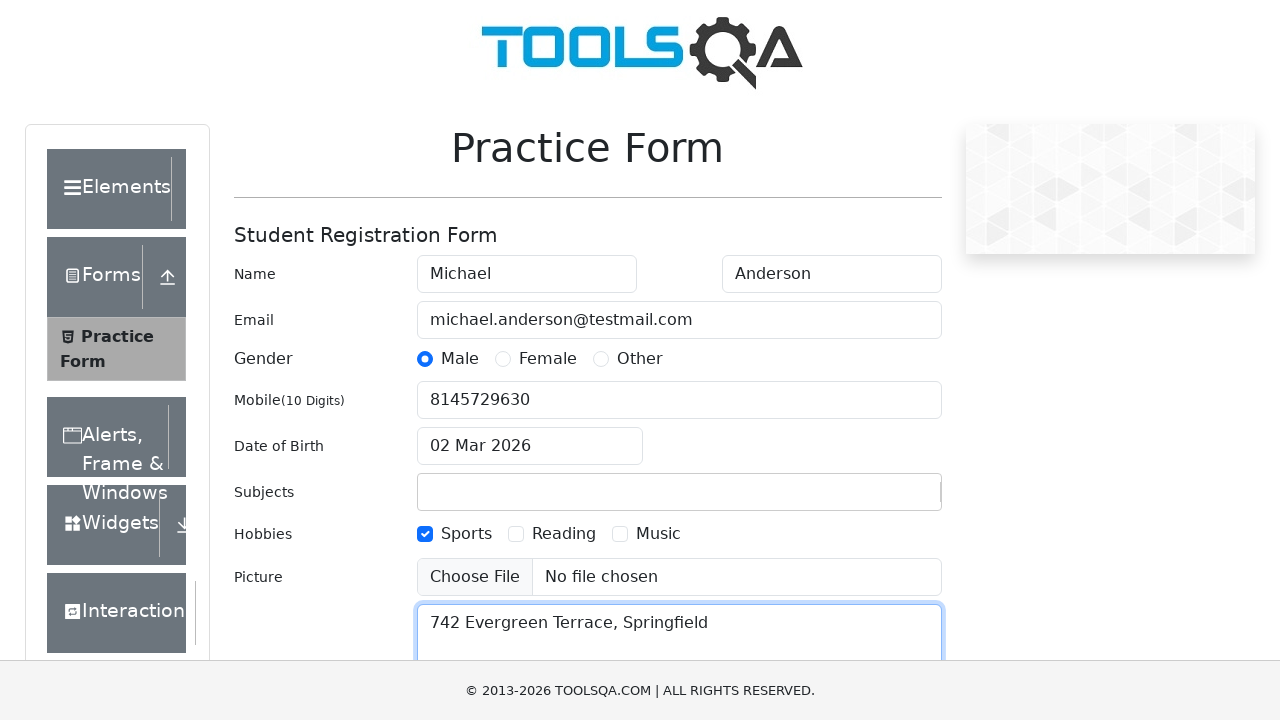

Clicked state dropdown to open it at (527, 437) on #state
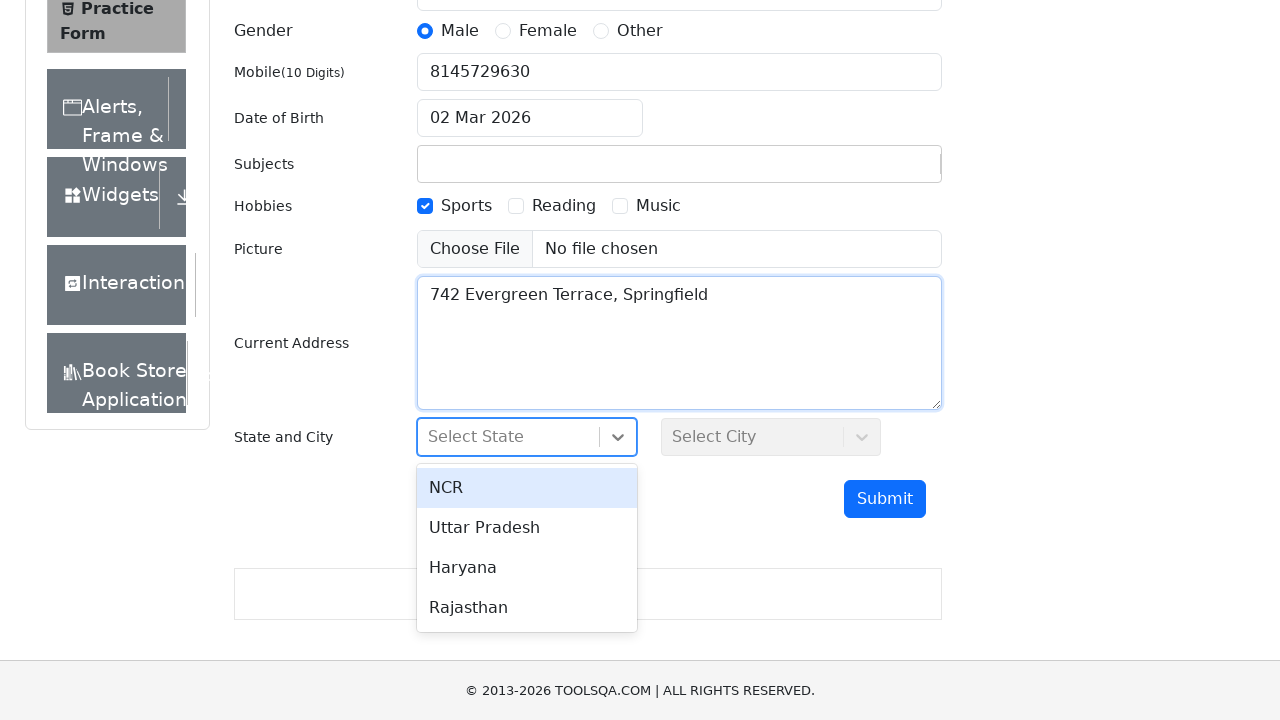

Selected first state option from dropdown at (527, 488) on div[id^='react-select'][id$='-option-0']
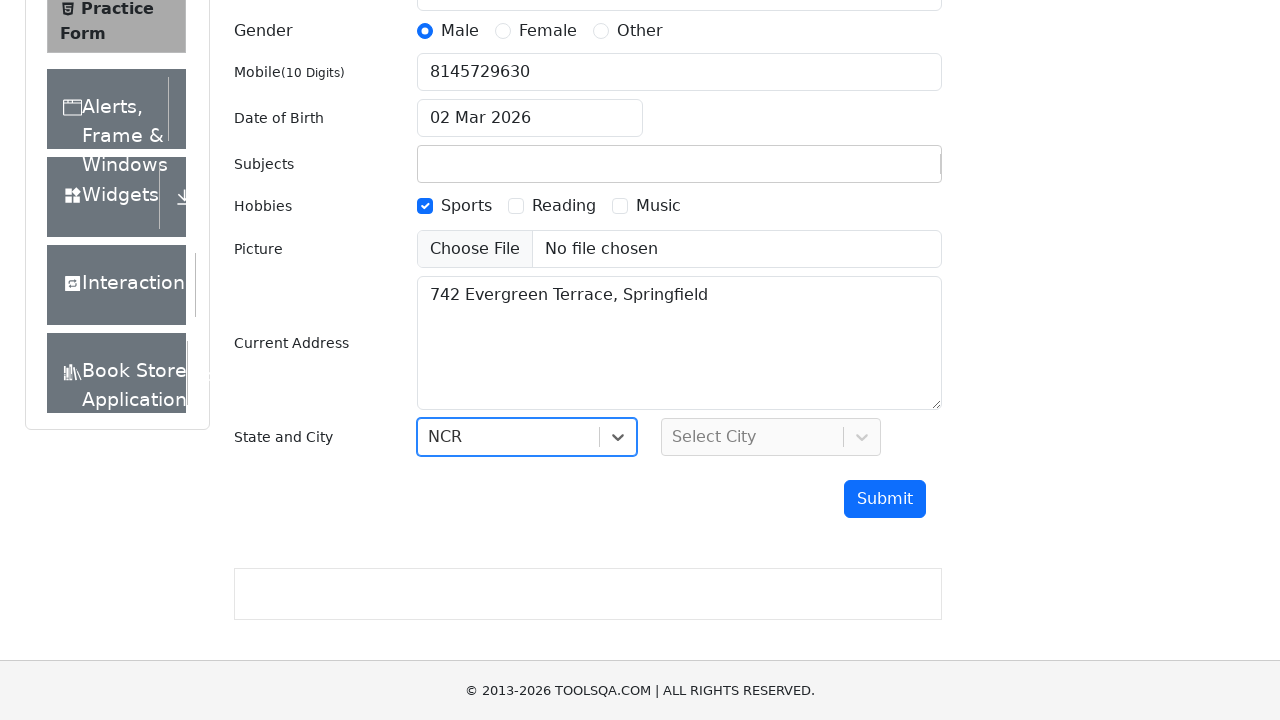

Clicked city dropdown to open it at (771, 437) on #city
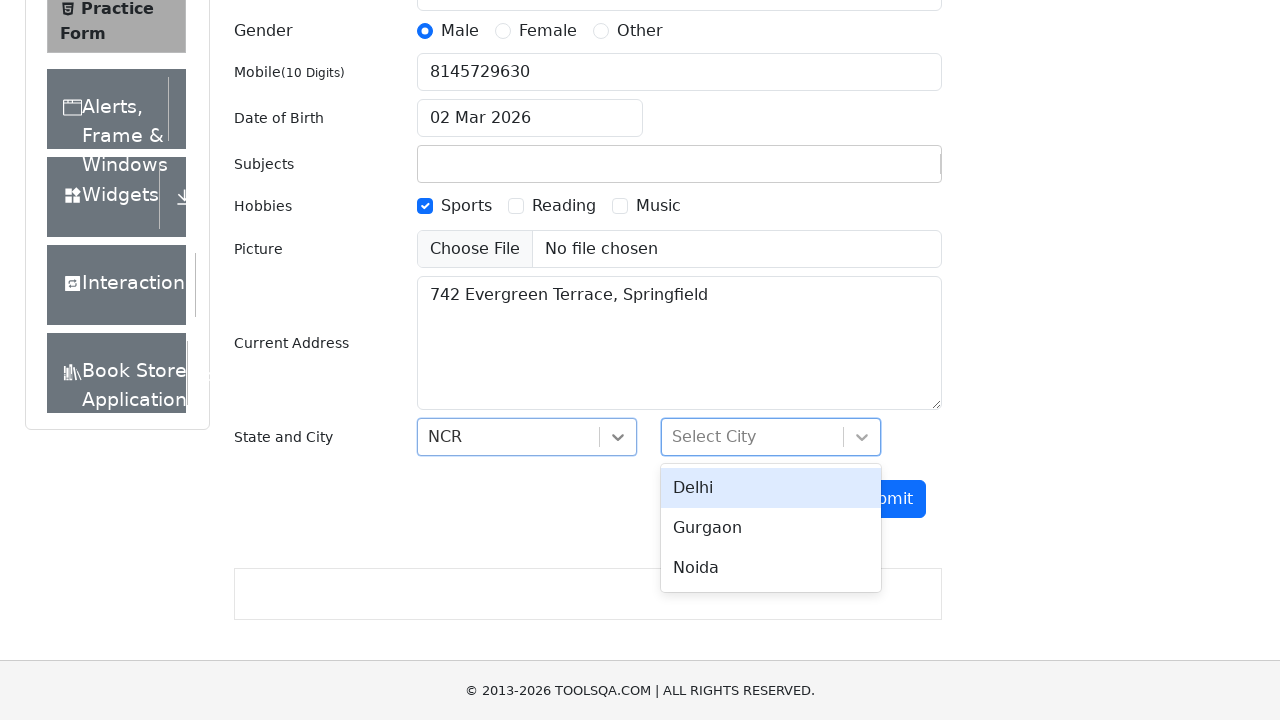

Selected first city option from dropdown at (771, 488) on div[id^='react-select'][id$='-option-0']
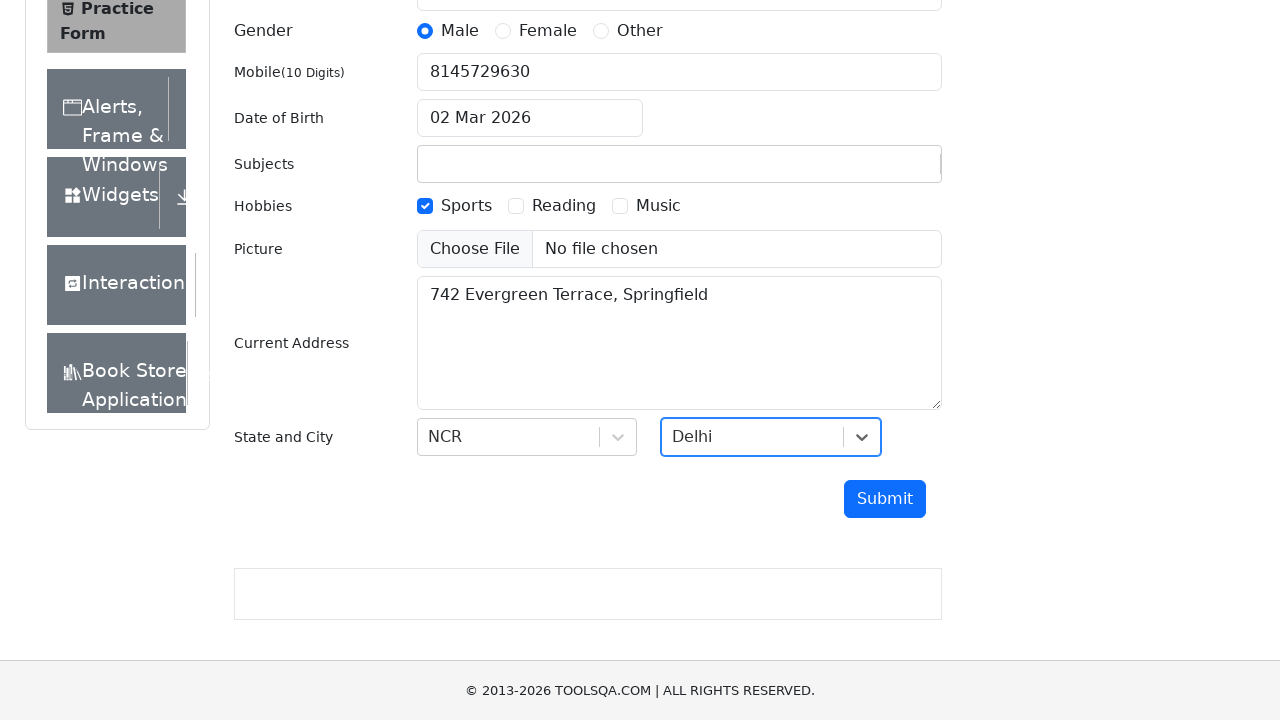

Clicked submit button to submit the practice form at (885, 499) on #submit
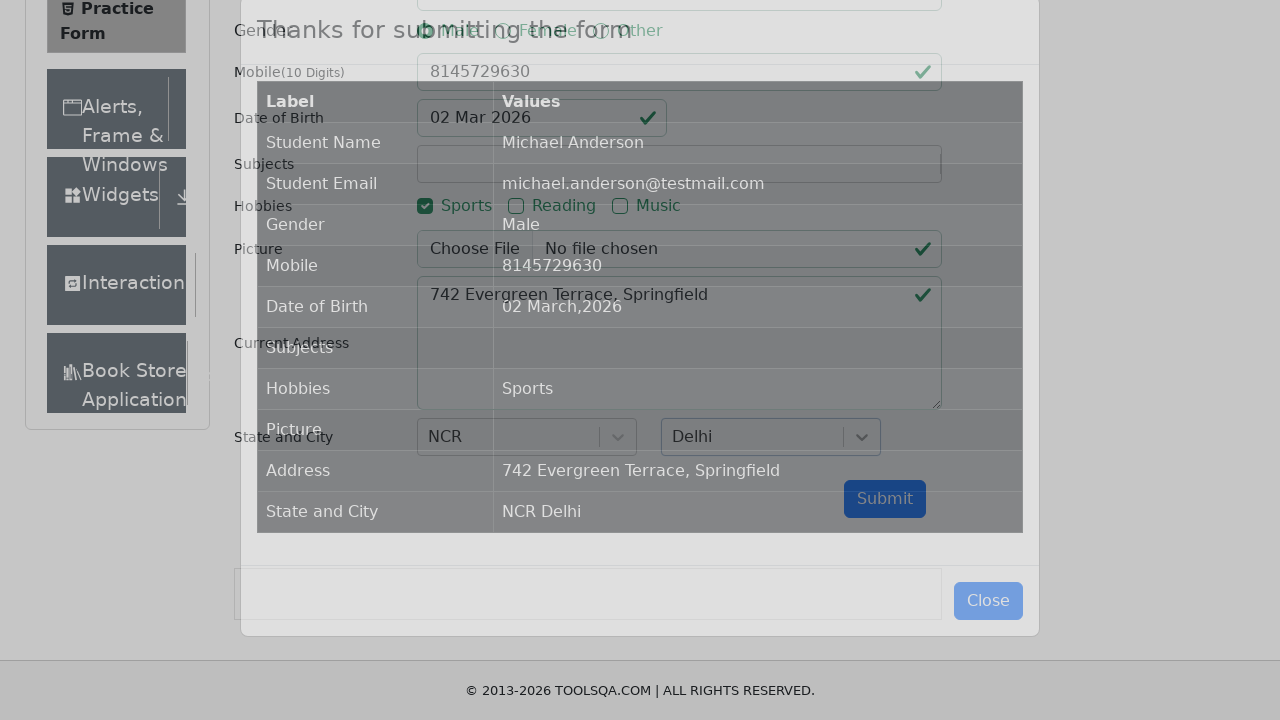

Success modal appeared confirming form submission
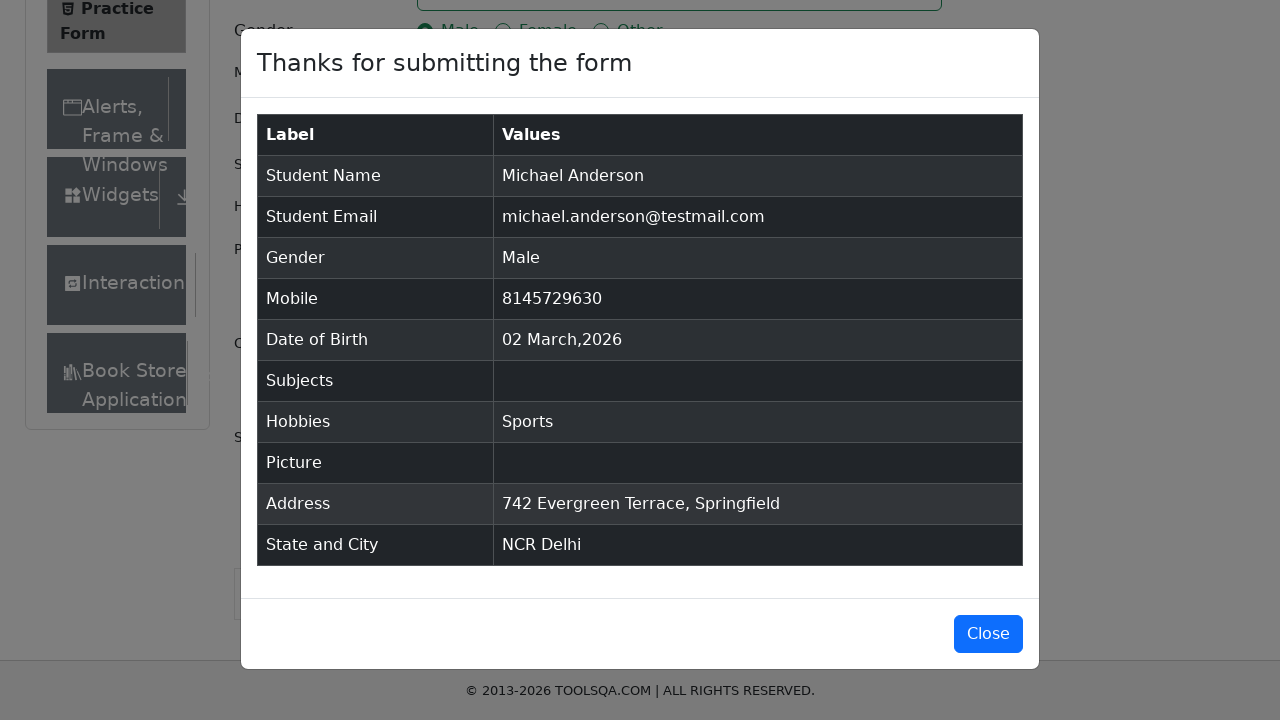

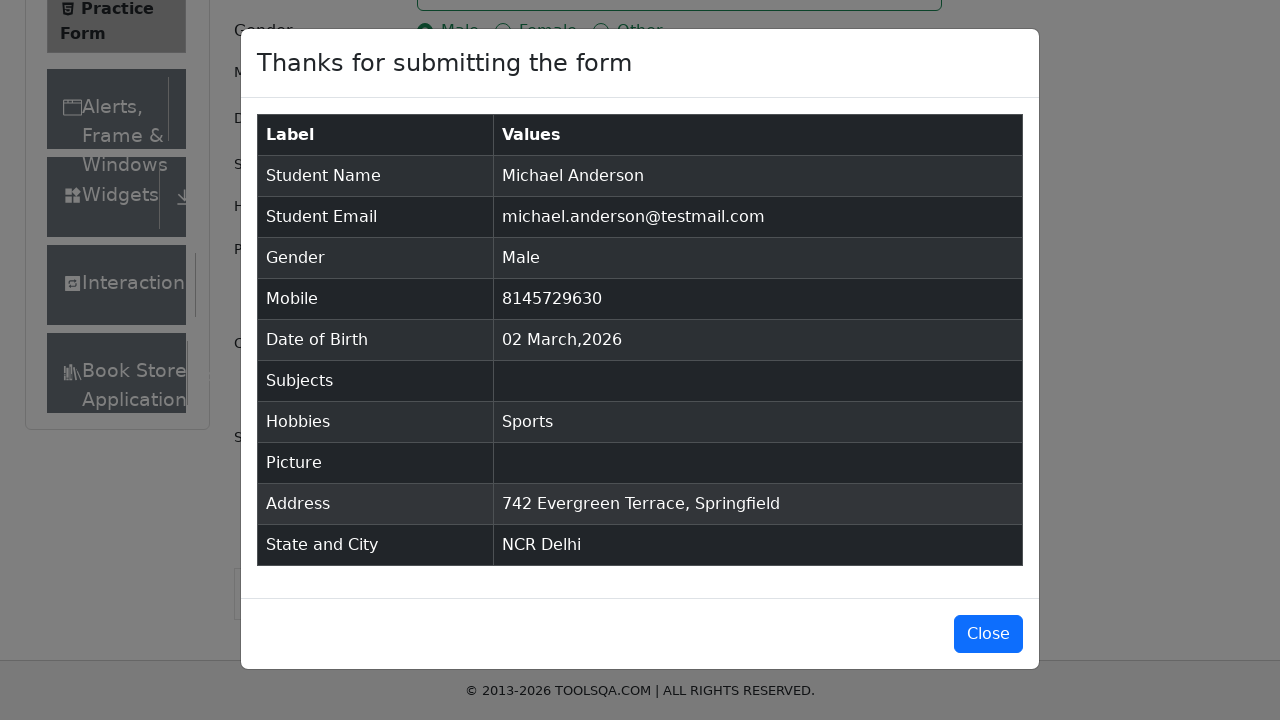